Navigates to pCloud file transfer service and clicks the link to initiate file upload dialog

Starting URL: https://transfer.pcloud.com/

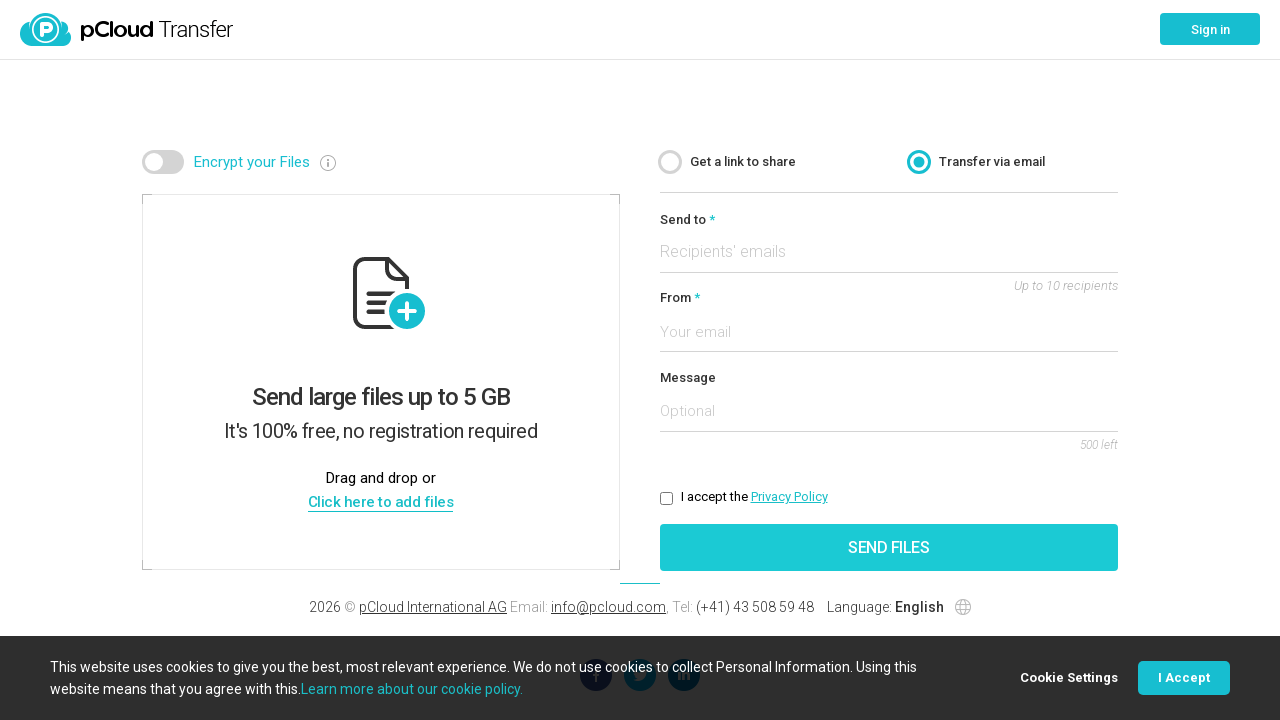

Navigated to pCloud file transfer service
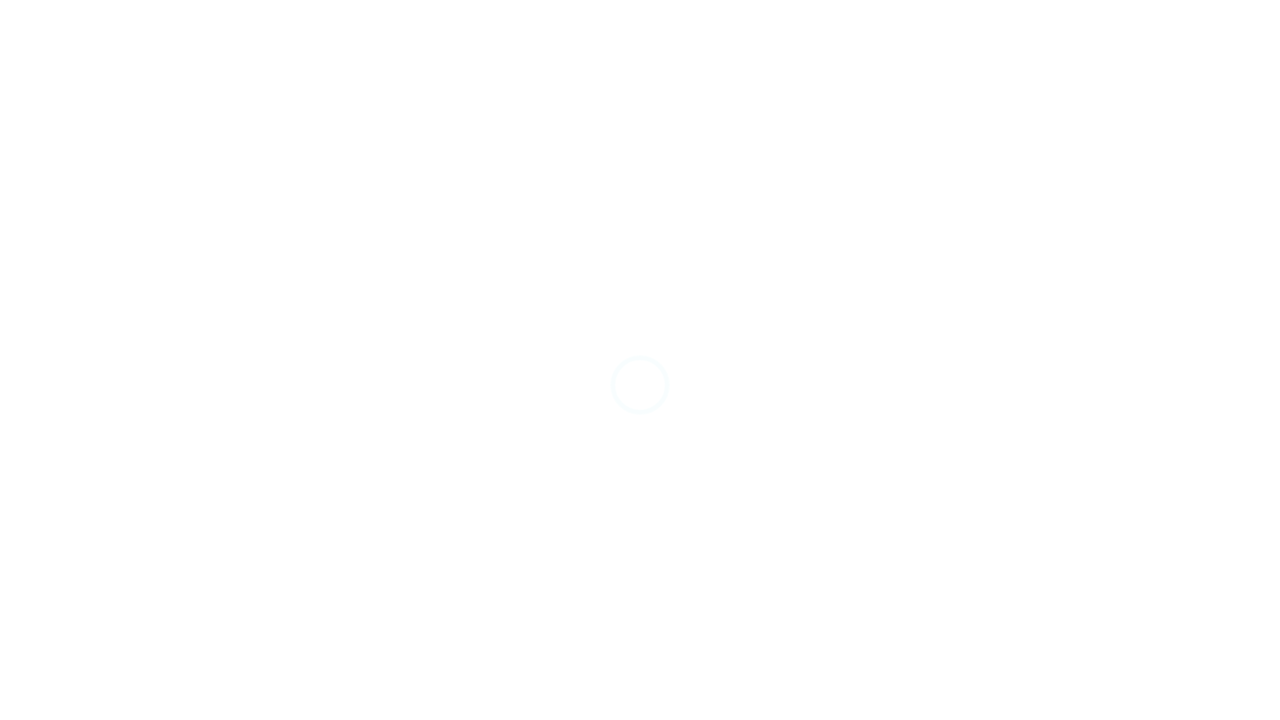

Clicked 'Click here to add files' link to initiate file upload dialog at (380, 502) on text=Click here to add files
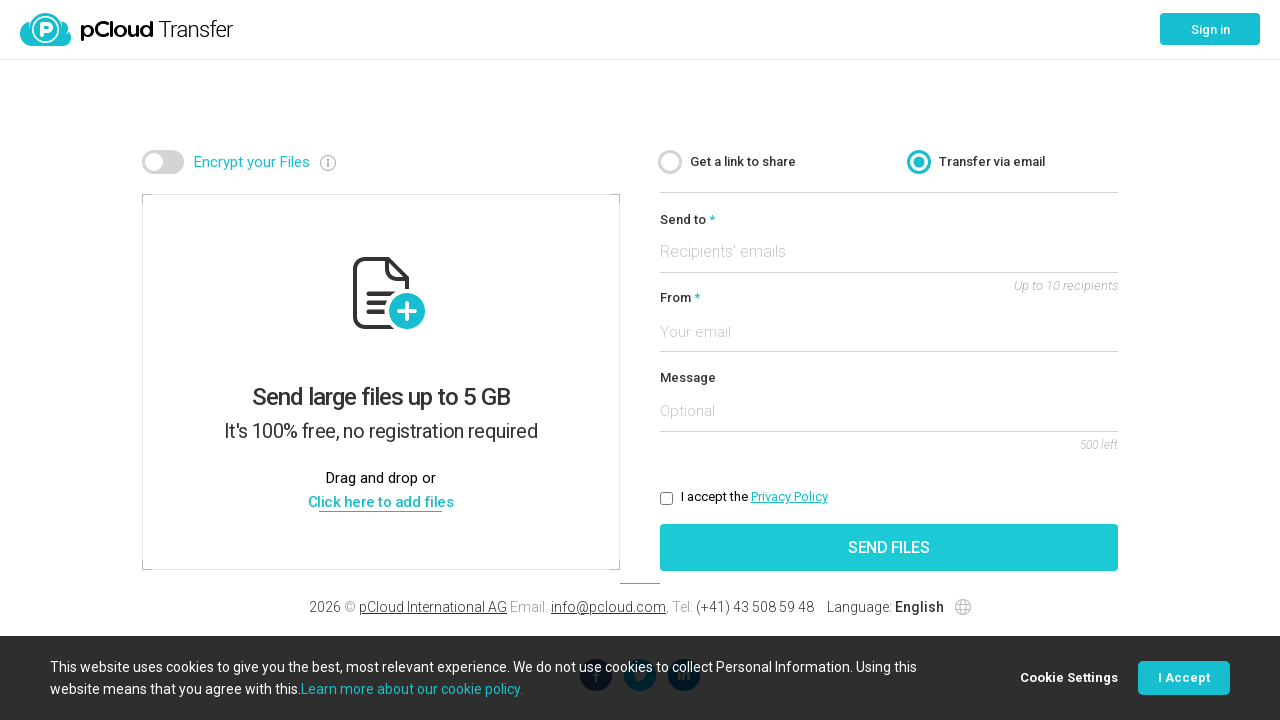

Waited 2 seconds for file input to be ready
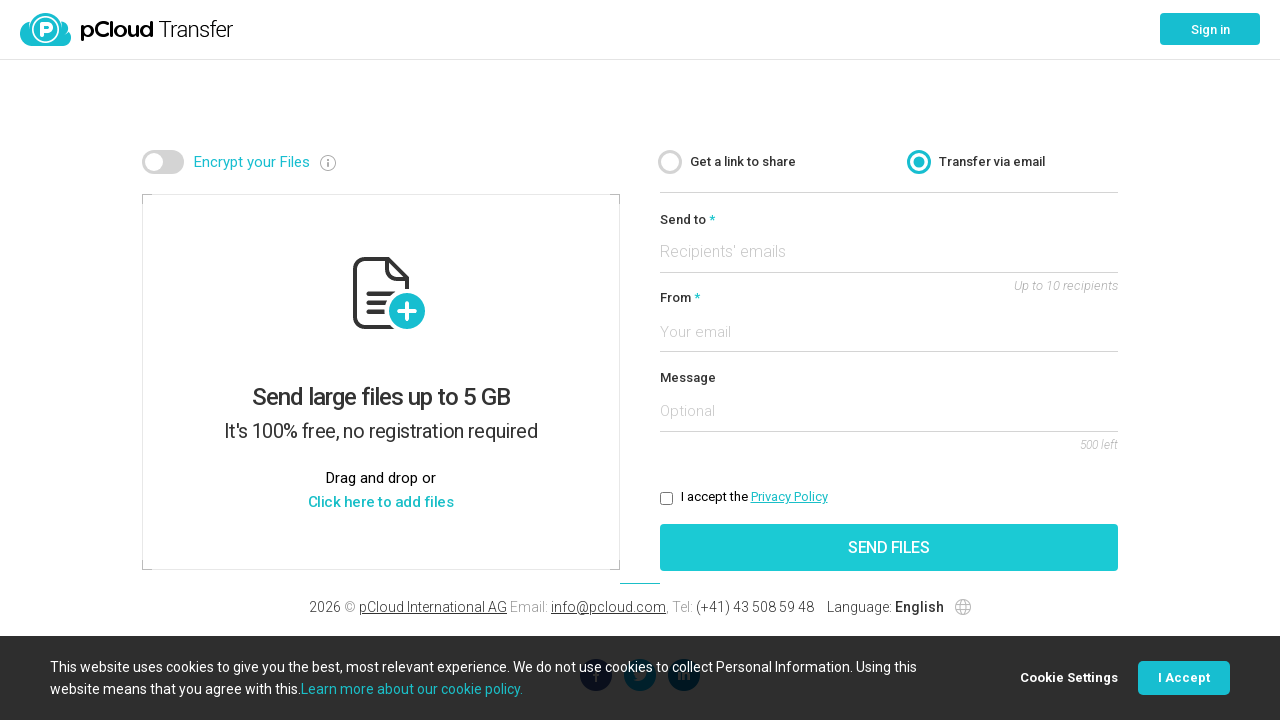

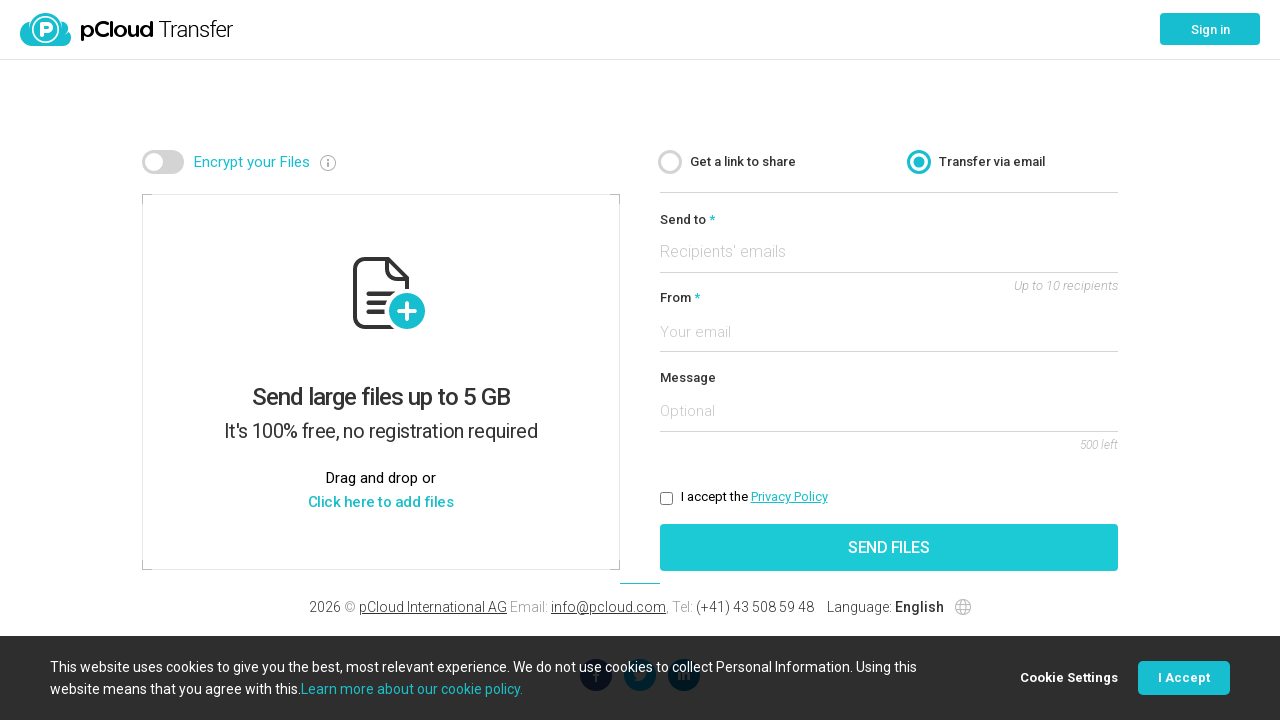